Navigates to the world clock page and verifies that the city table is loaded with content by checking for the presence of city links in the table rows.

Starting URL: https://www.timeanddate.com/worldclock/

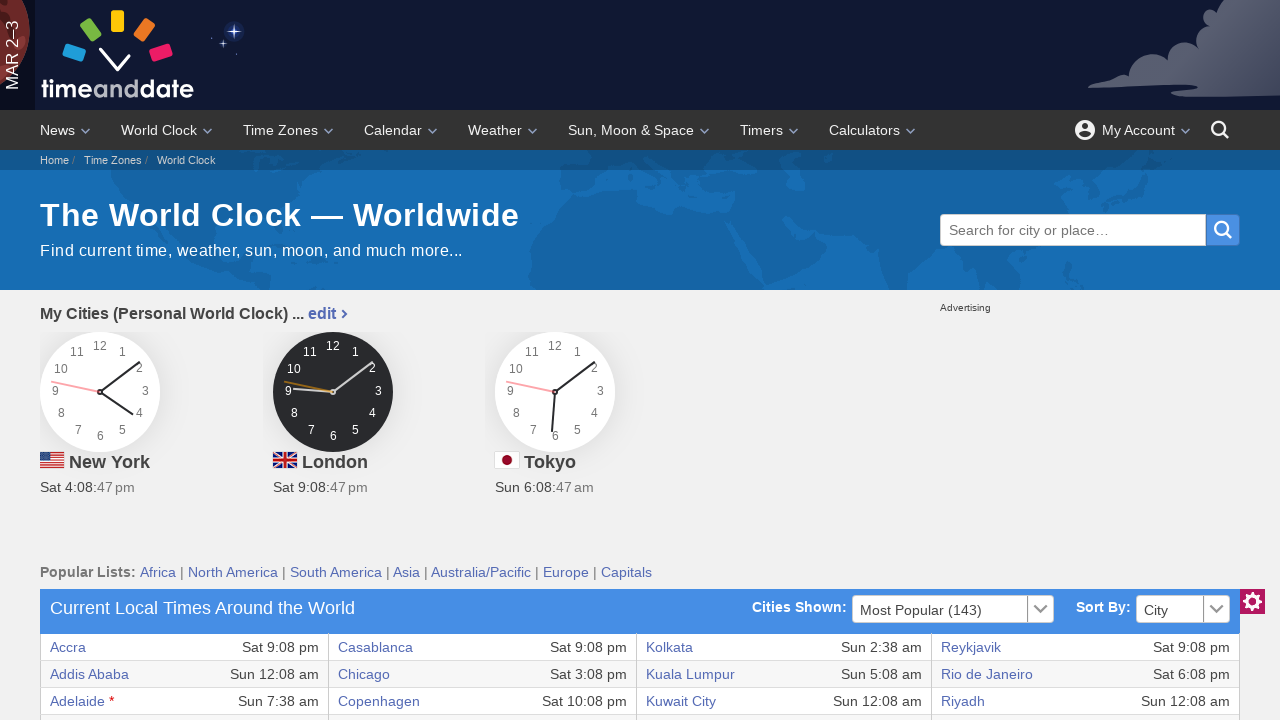

World clock table loaded
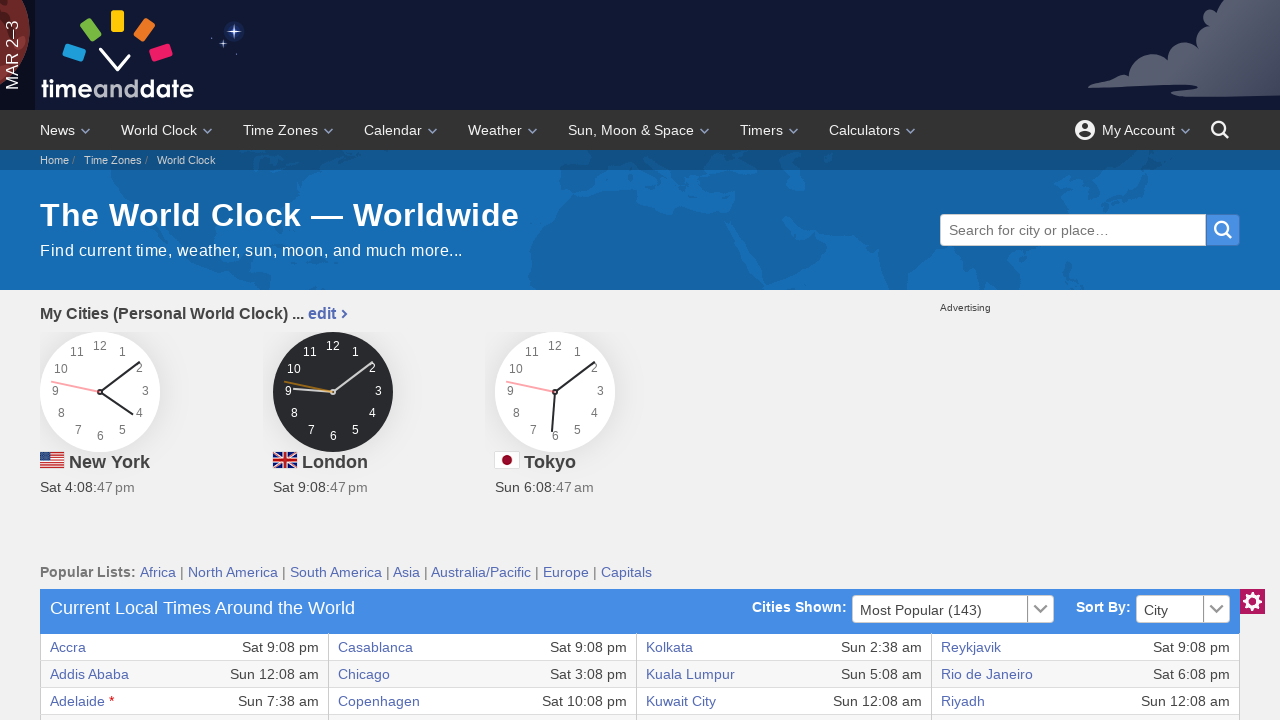

City link found in first table row
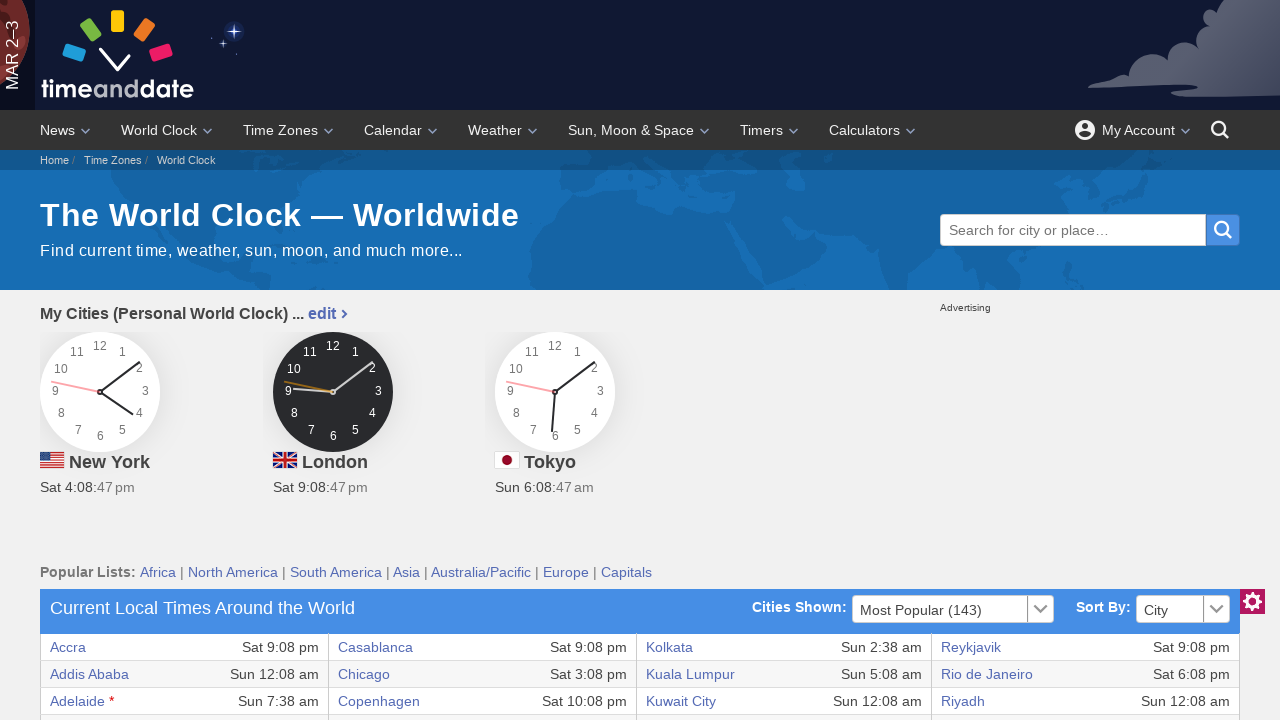

First city link is visible
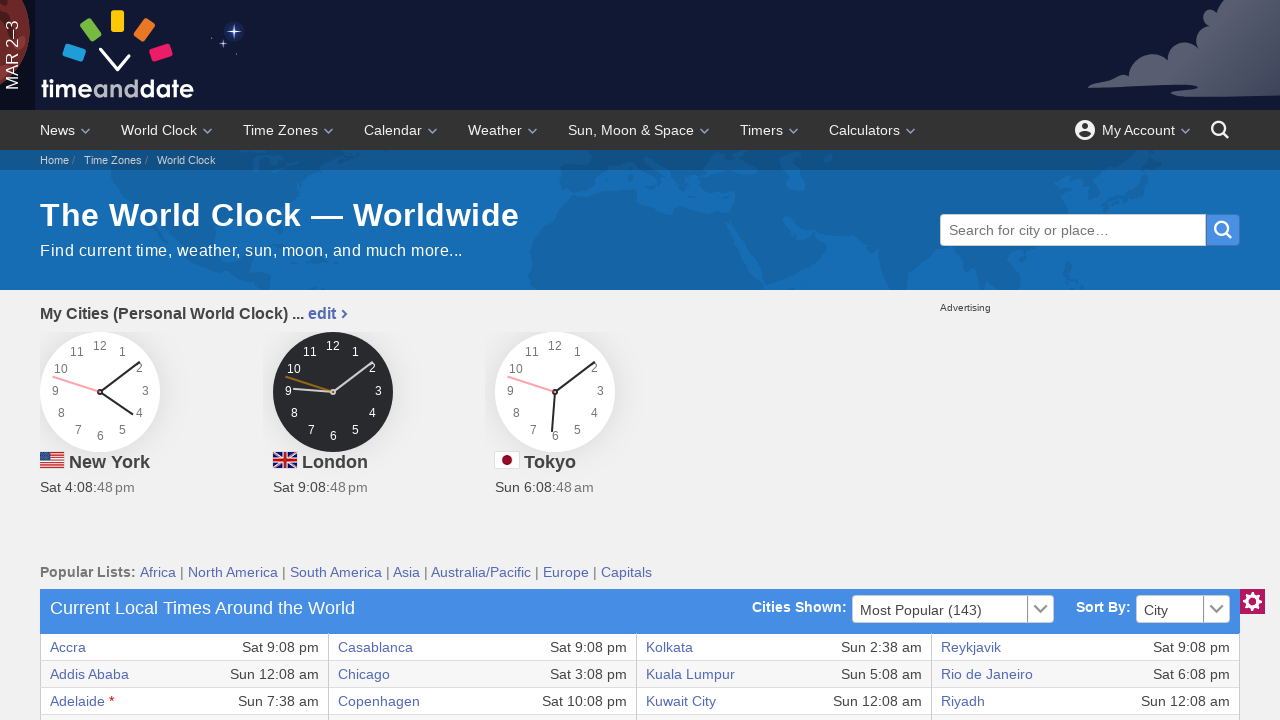

Tenth row city link is visible, confirming table is populated
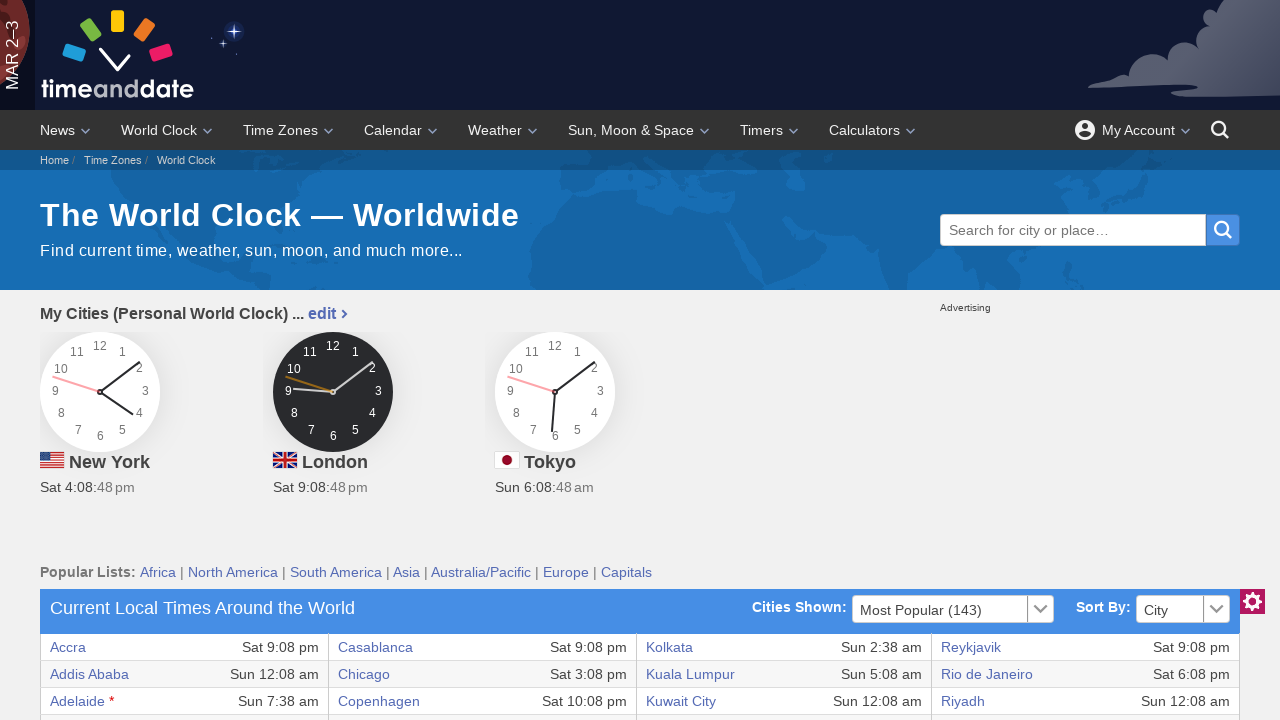

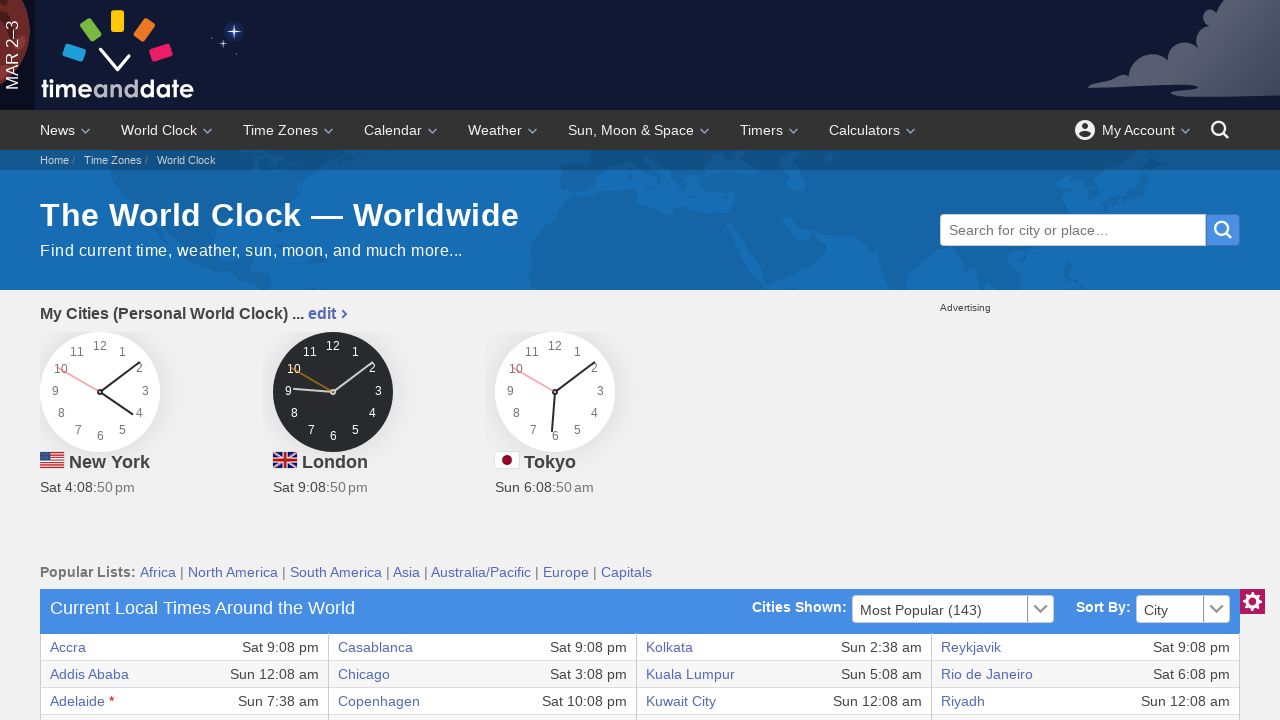